Tests that selecting different political party filter options updates the visualization appropriately.

Starting URL: https://badj.github.io/NZGovDebtTrends2002-2025/

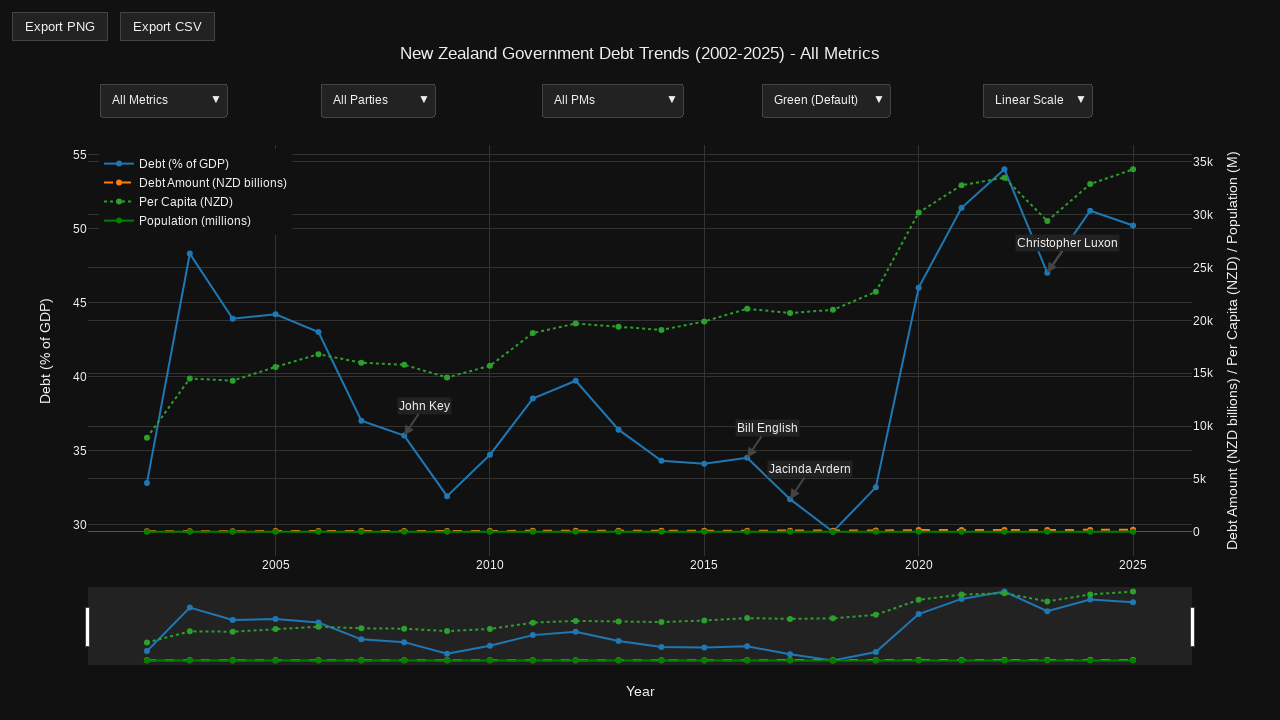

Plot container became visible
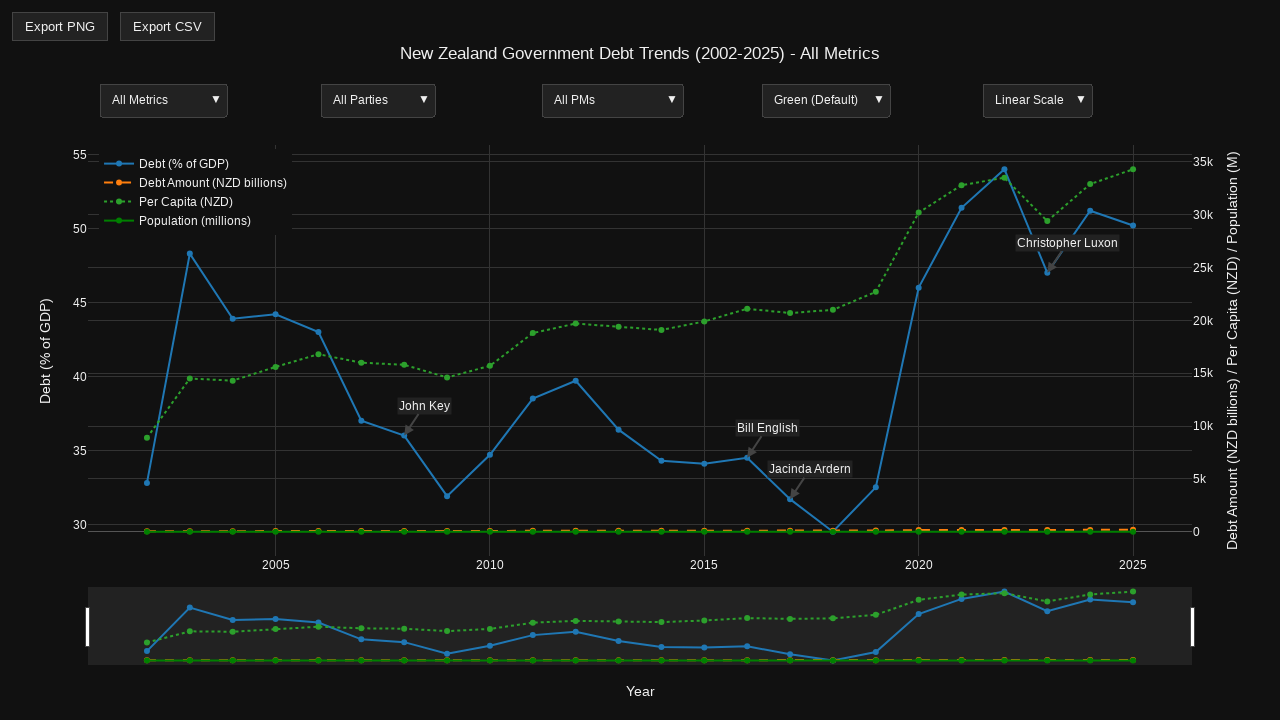

Political party filter dropdown became visible
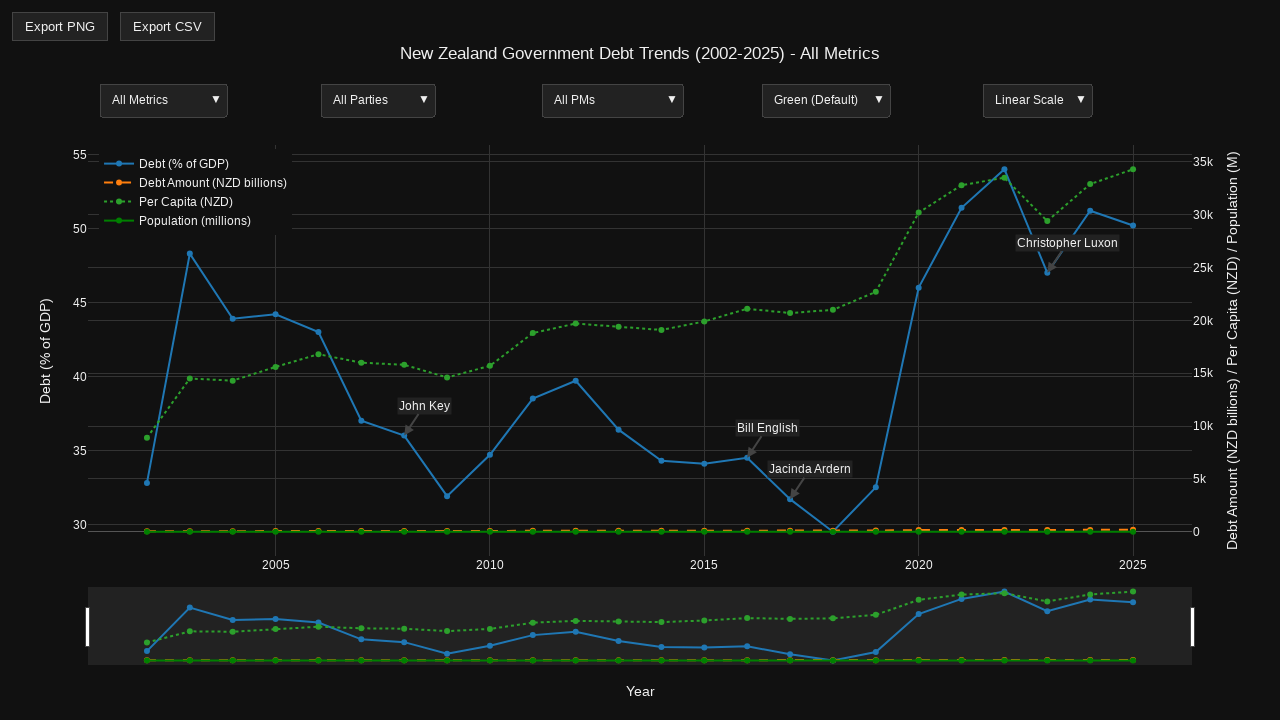

Clicked political party filter dropdown at (378, 100) on .updatemenu-header-group >> nth=1
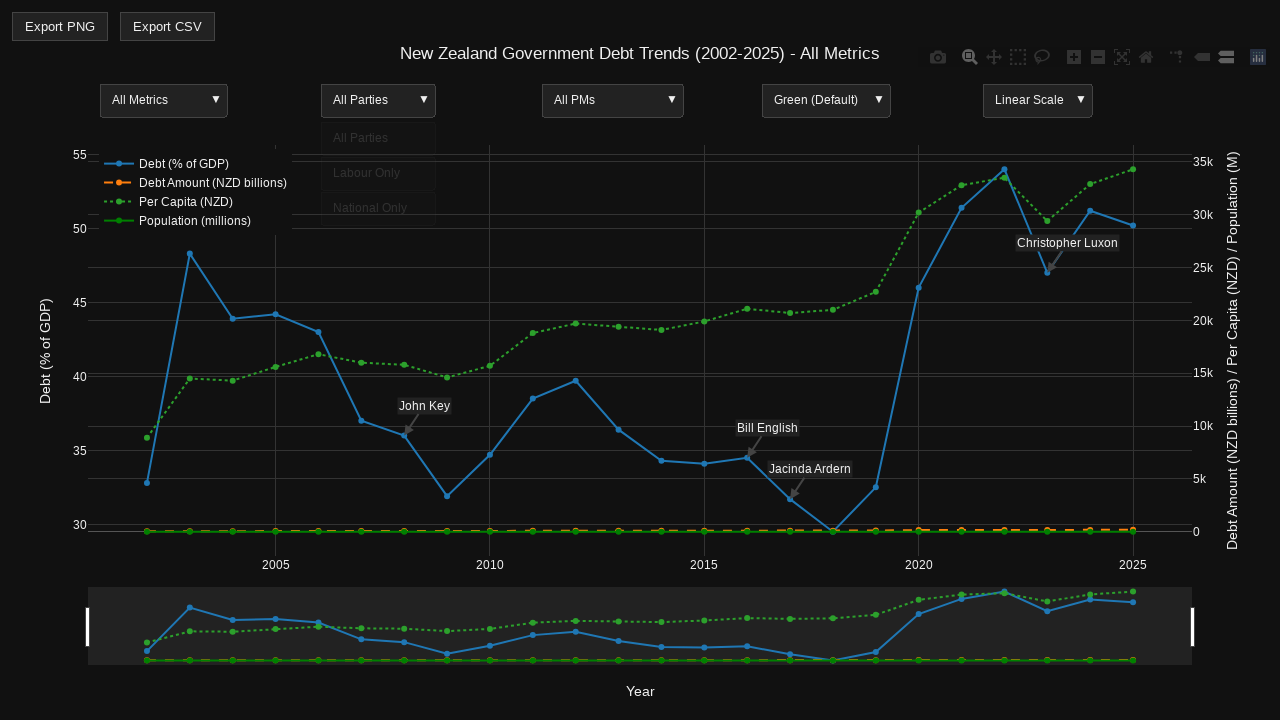

Selected 'All Parties' from political party filter at (360, 100) on .updatemenu-item-text >> internal:text="All Parties"s >> nth=0
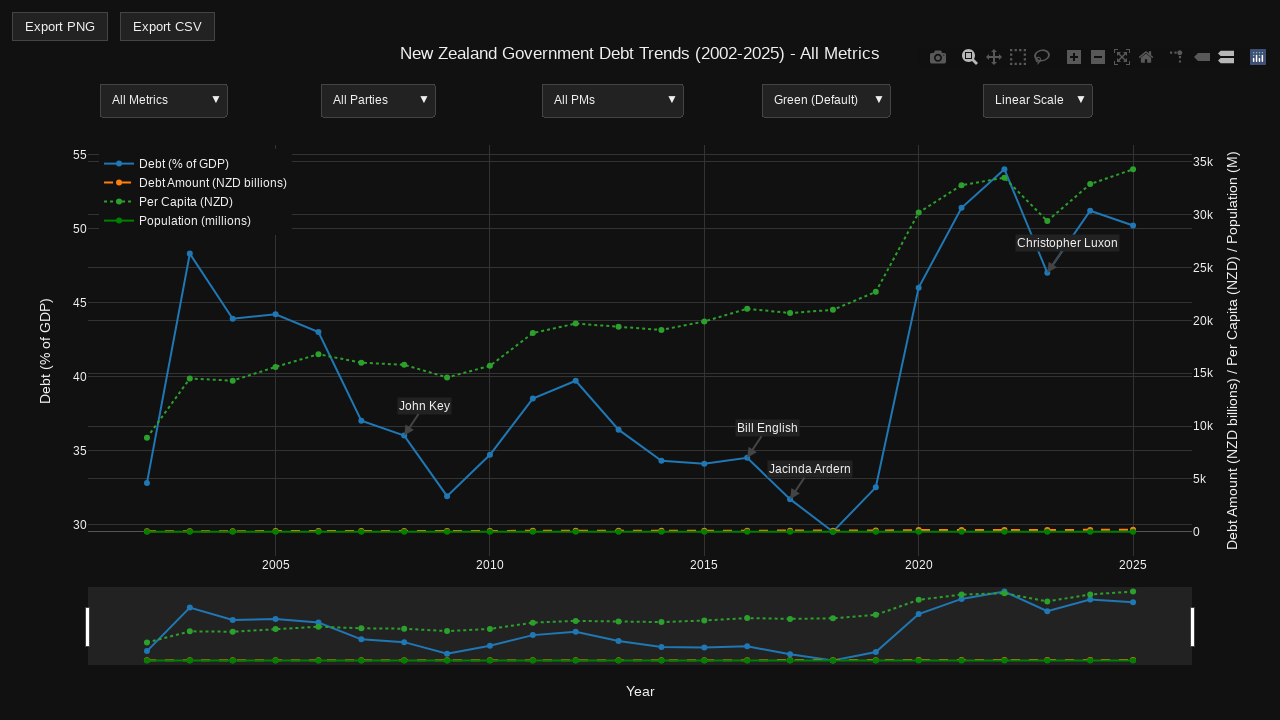

Plot container remained visible after selecting 'All Parties'
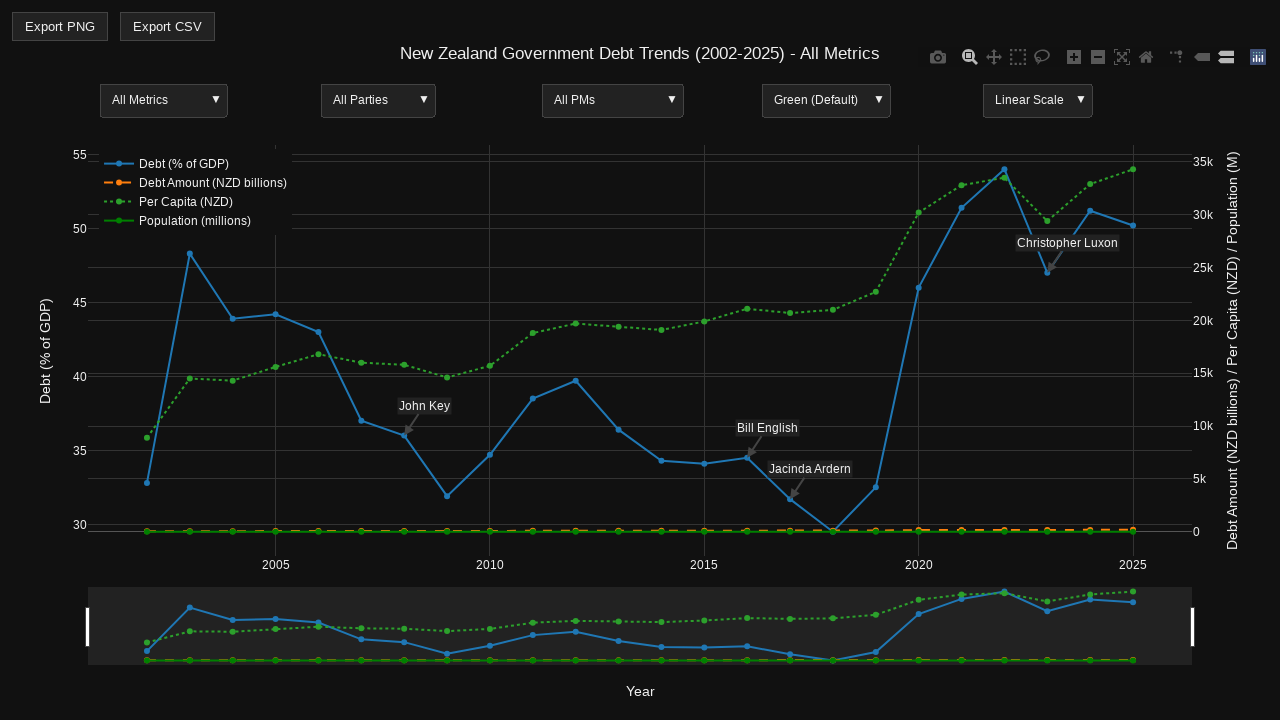

Plot container element confirmed visible for 'All Parties'
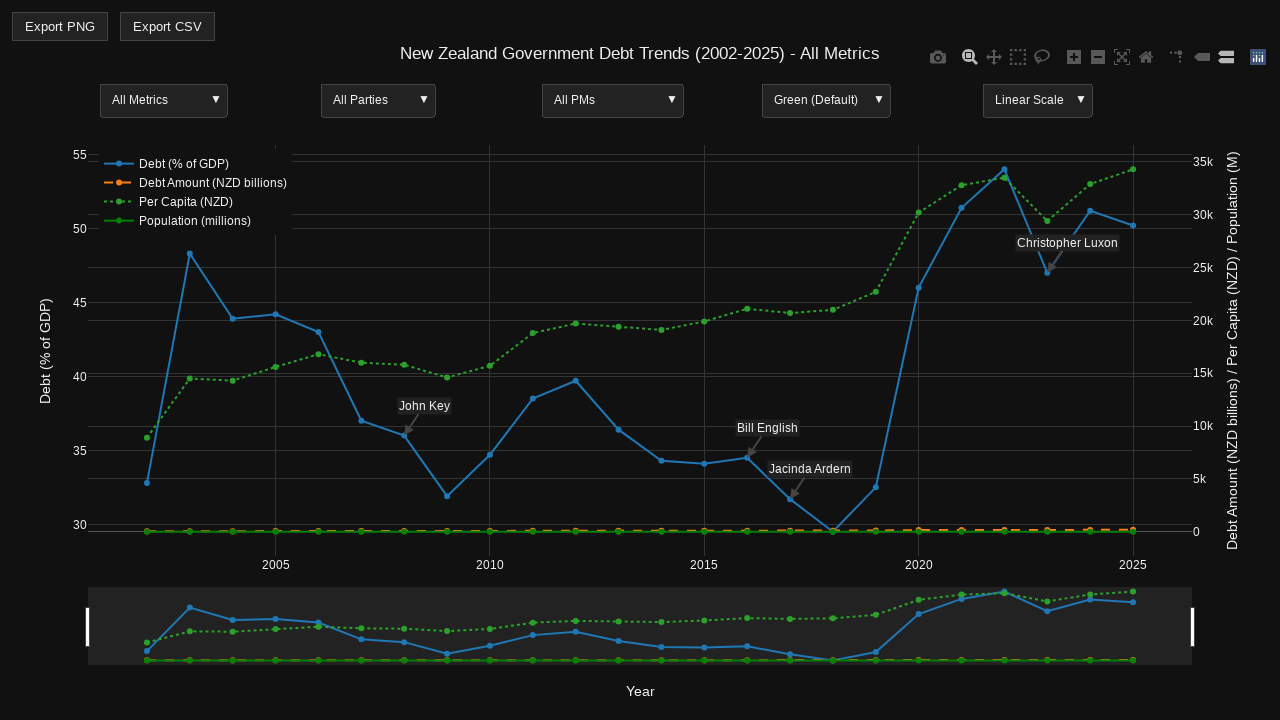

Visualization scatter layer updated for 'All Parties' filter
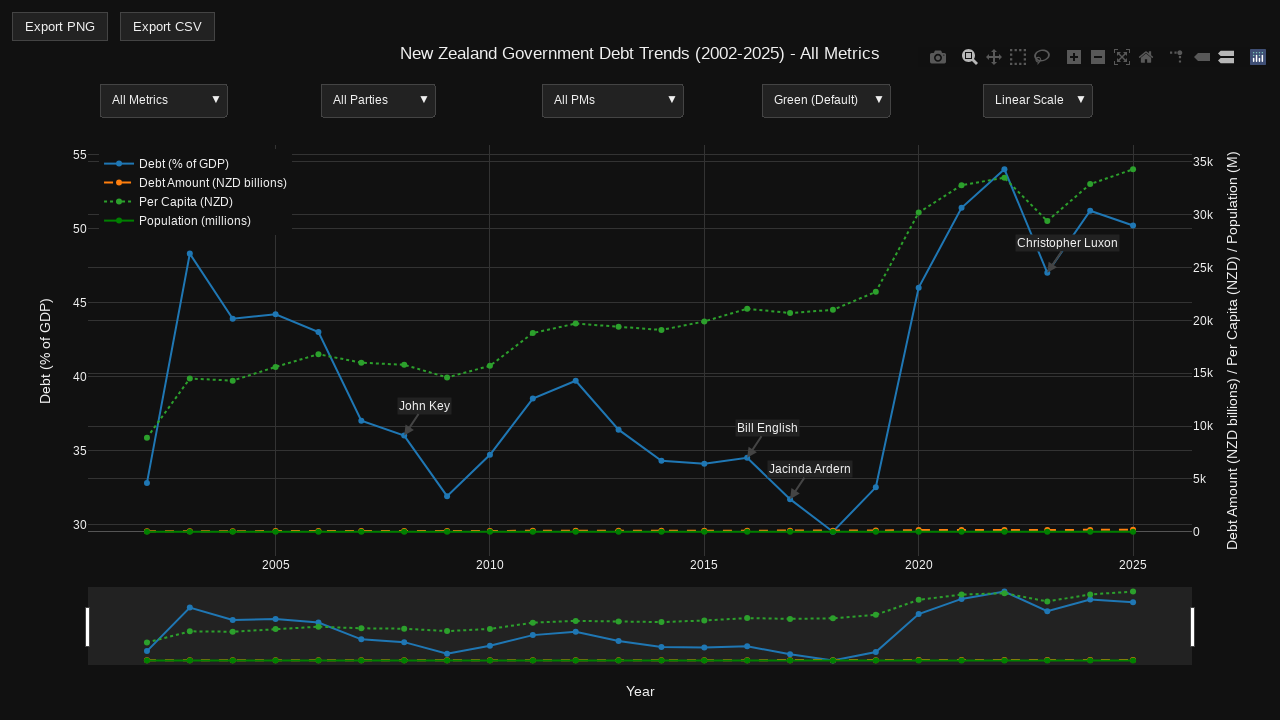

Clicked political party filter dropdown at (378, 100) on .updatemenu-header-group >> nth=1
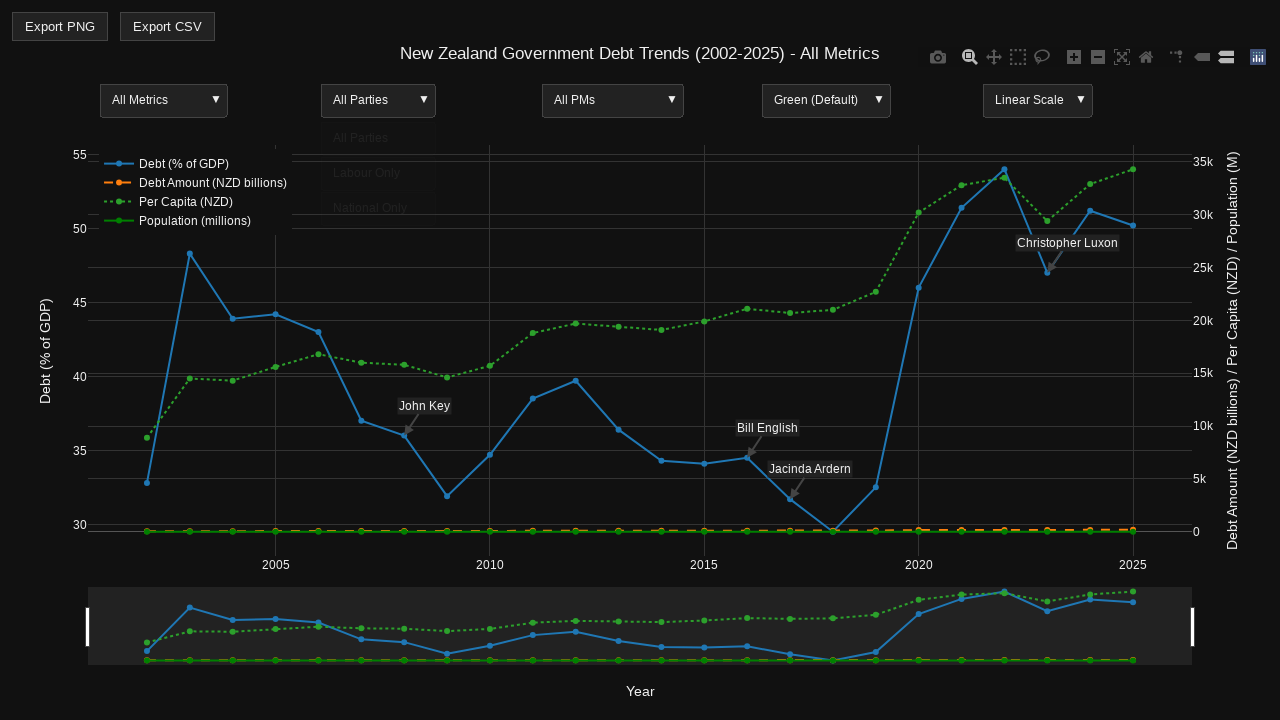

Selected 'Labour Only' from political party filter at (366, 172) on .updatemenu-item-text >> internal:text="Labour Only"s >> nth=0
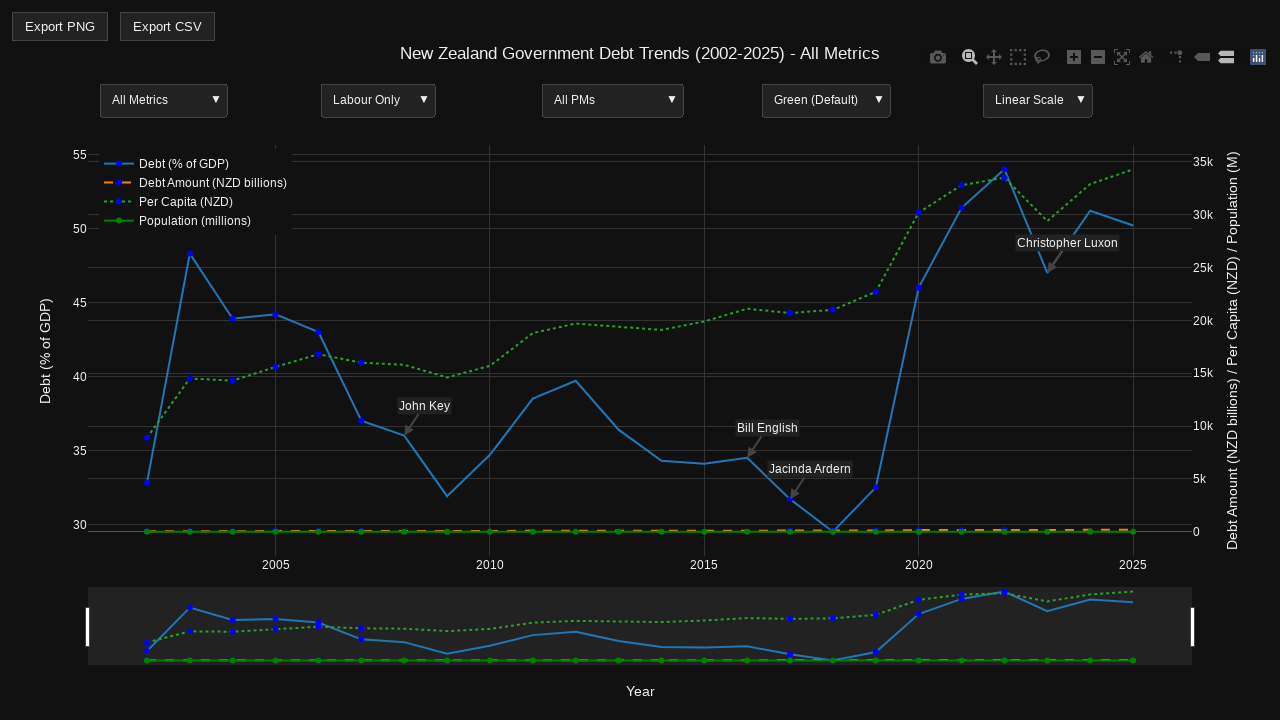

Plot container remained visible after selecting 'Labour Only'
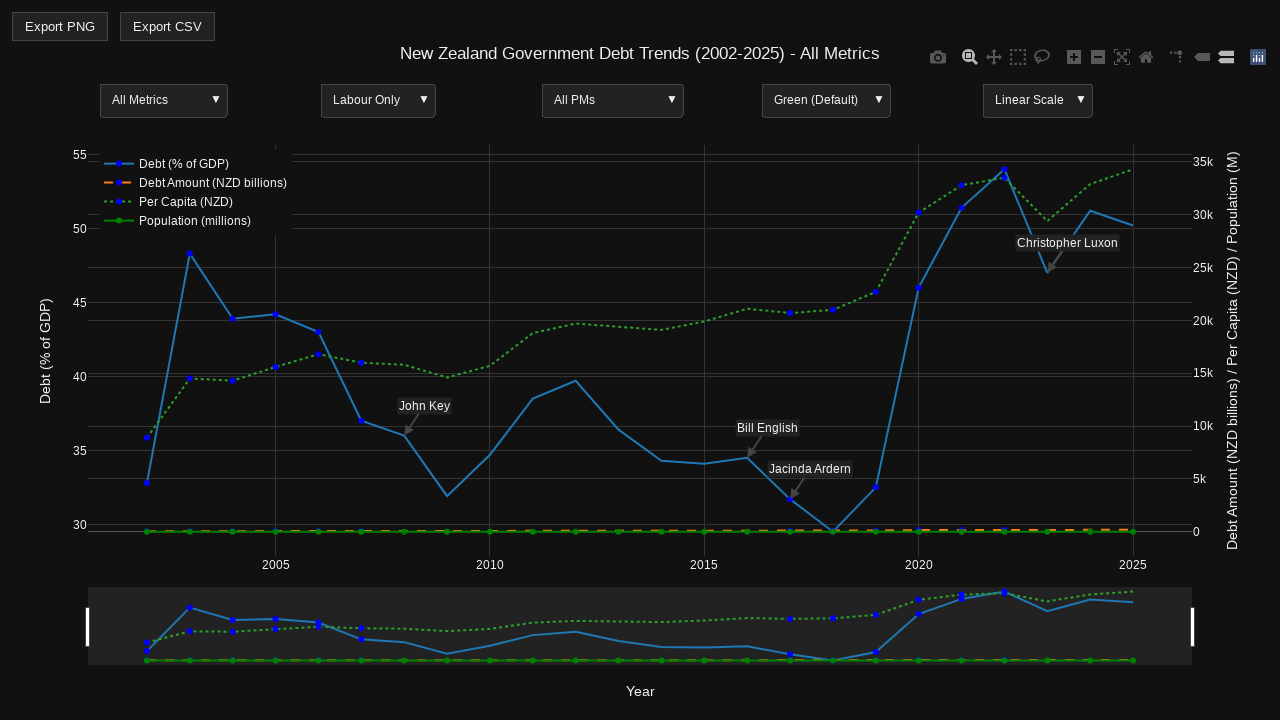

Plot container element confirmed visible for 'Labour Only'
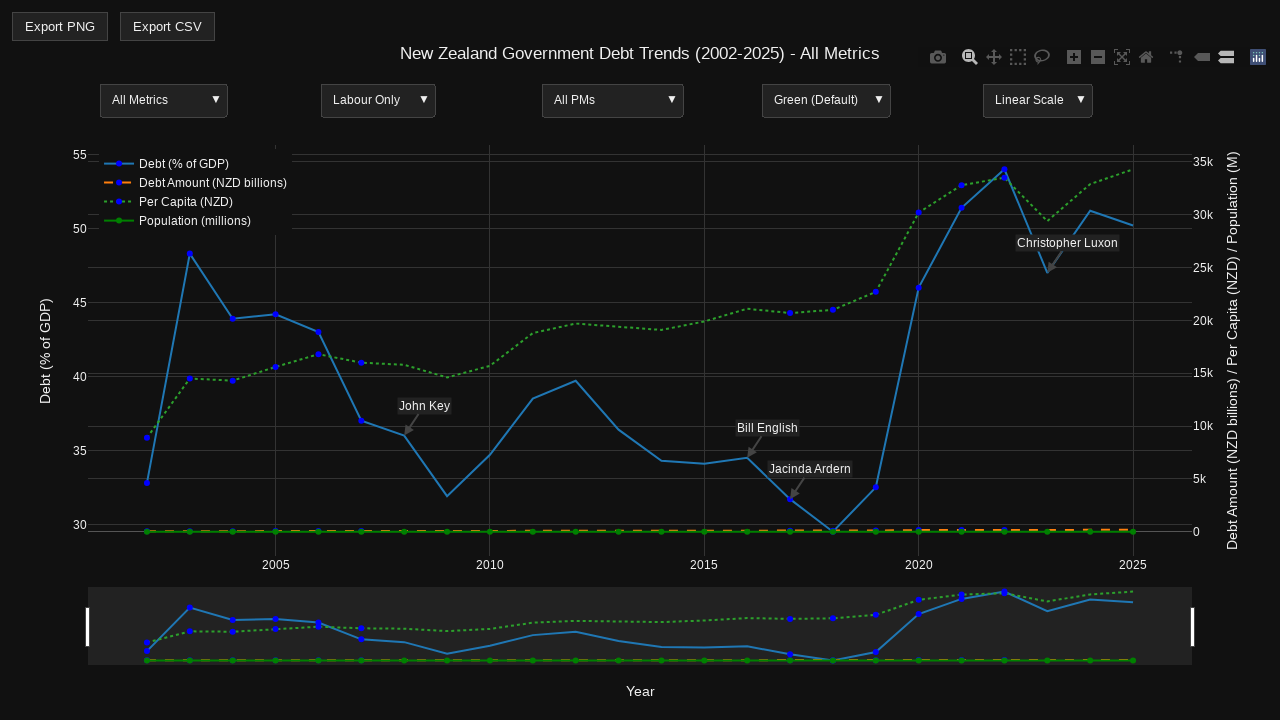

Visualization scatter layer updated for 'Labour Only' filter
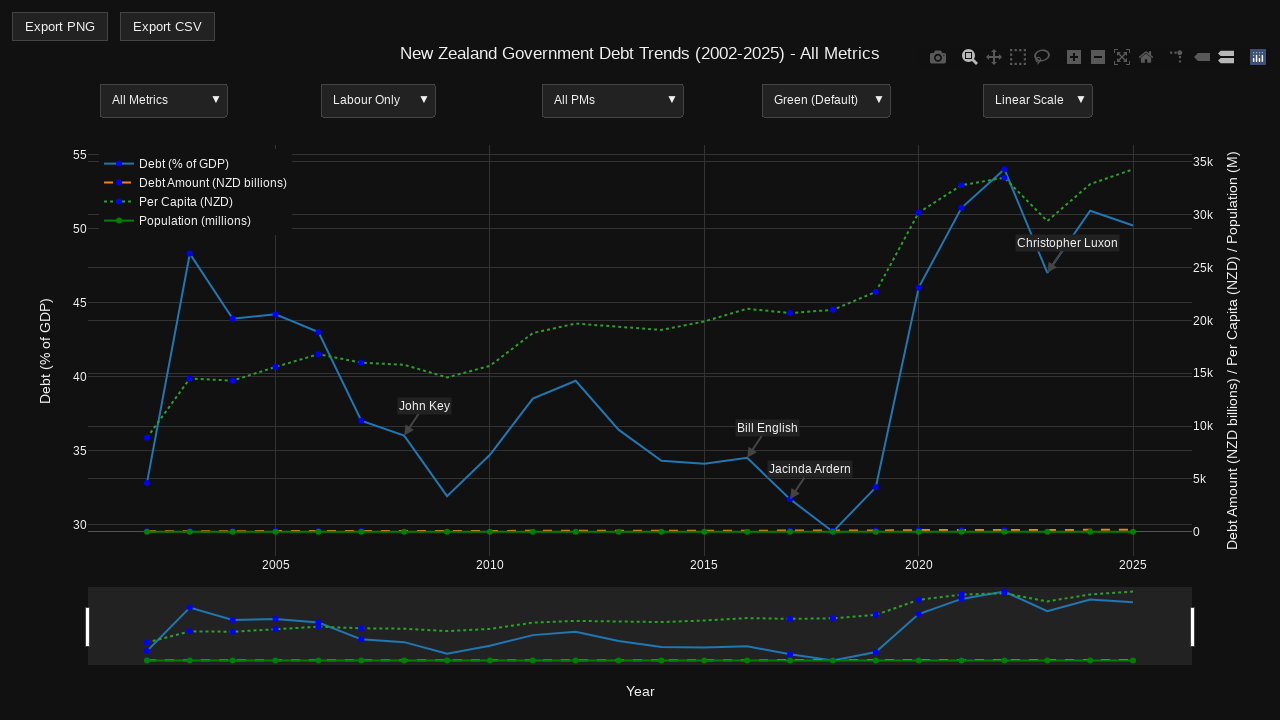

Clicked political party filter dropdown at (378, 100) on .updatemenu-header-group >> nth=1
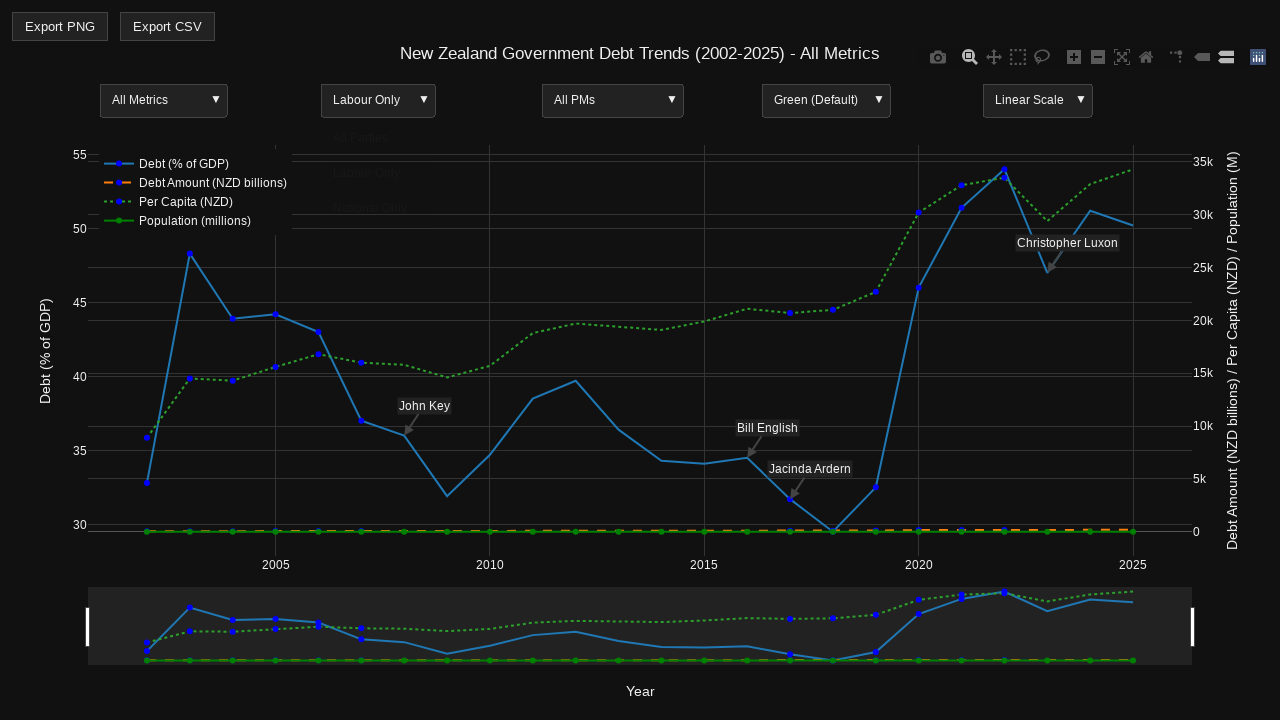

Selected 'National Only' from political party filter at (370, 208) on .updatemenu-item-text >> internal:text="National Only"s >> nth=0
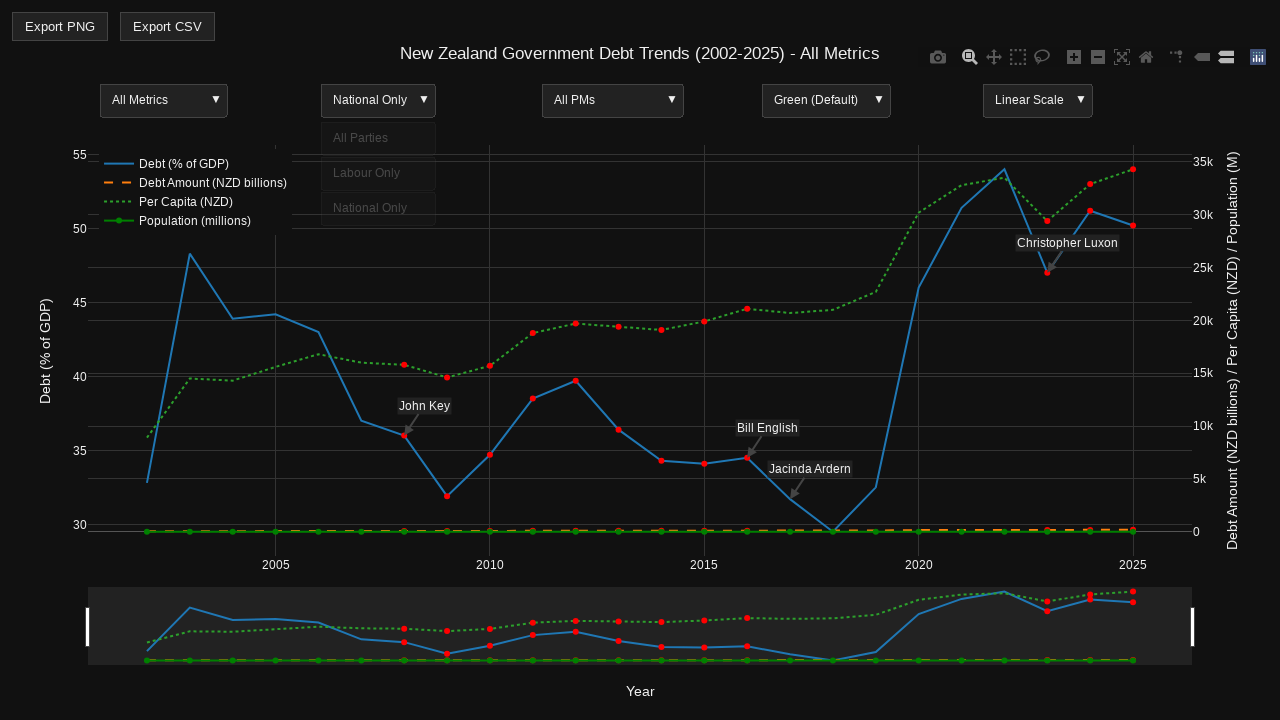

Plot container remained visible after selecting 'National Only'
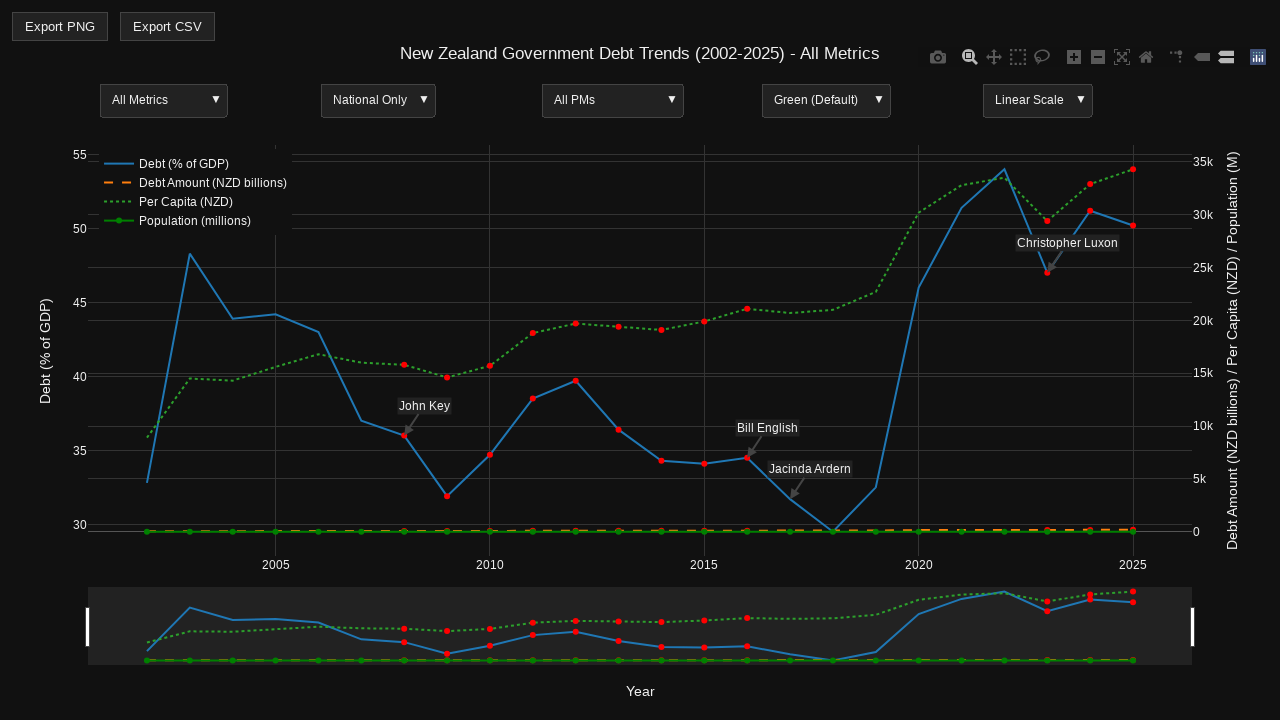

Plot container element confirmed visible for 'National Only'
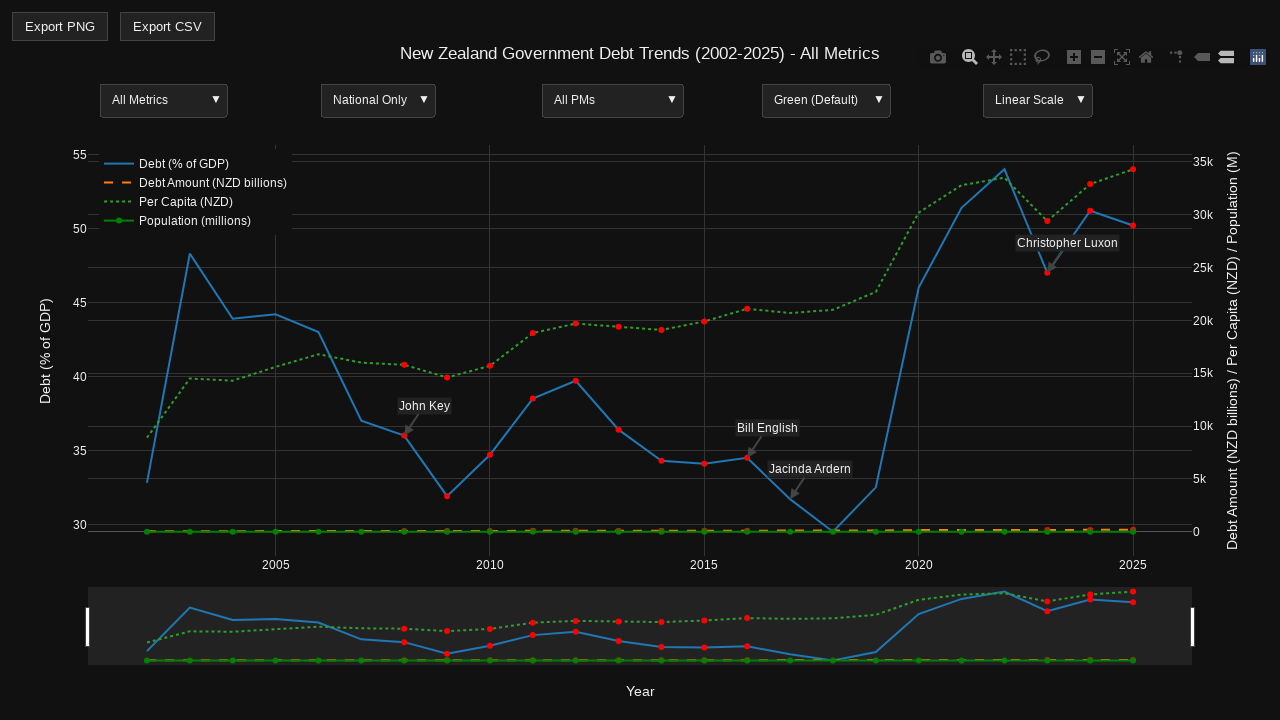

Visualization scatter layer updated for 'National Only' filter
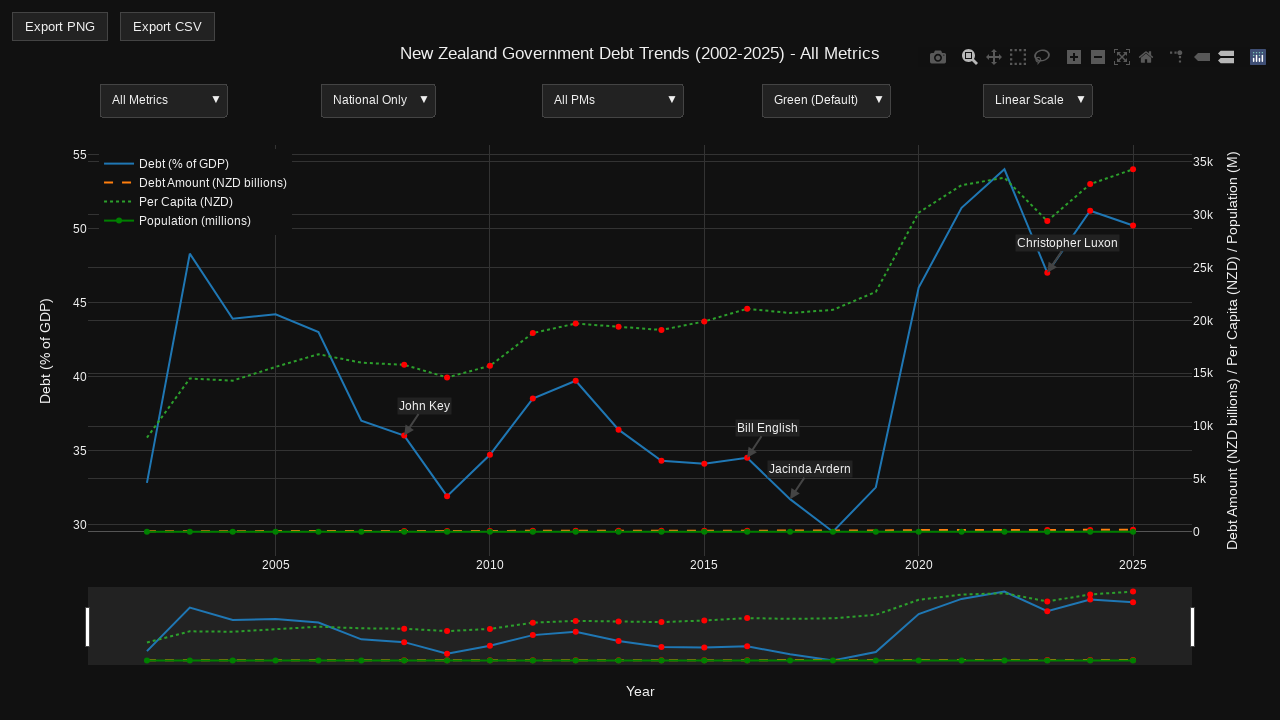

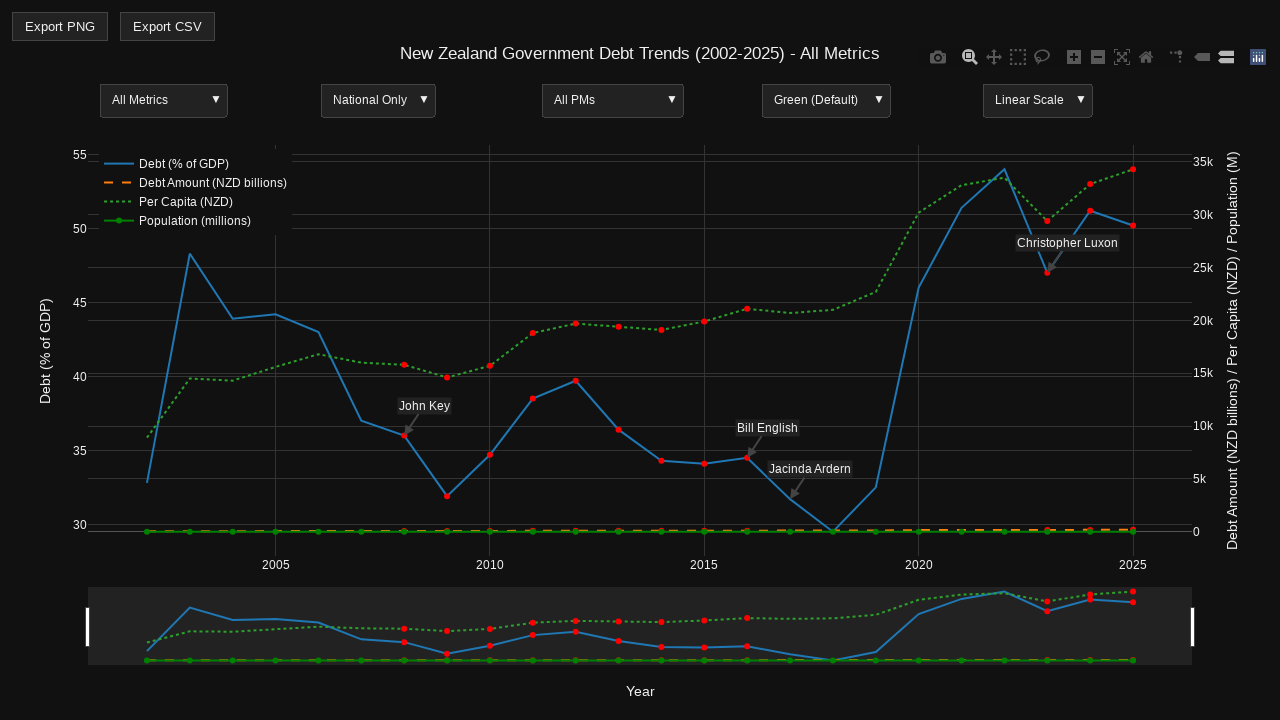